Tests that todo data persists after page reload

Starting URL: https://demo.playwright.dev/todomvc

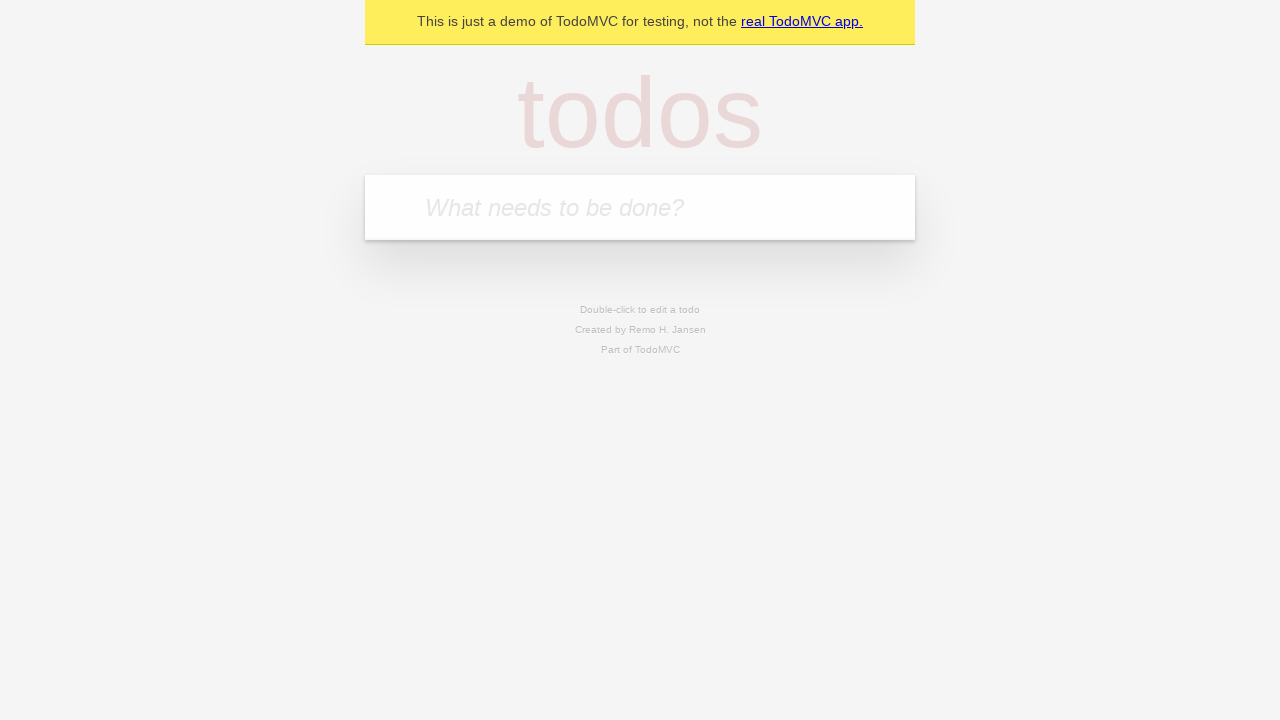

Filled new todo input with 'buy some cheese' on .new-todo
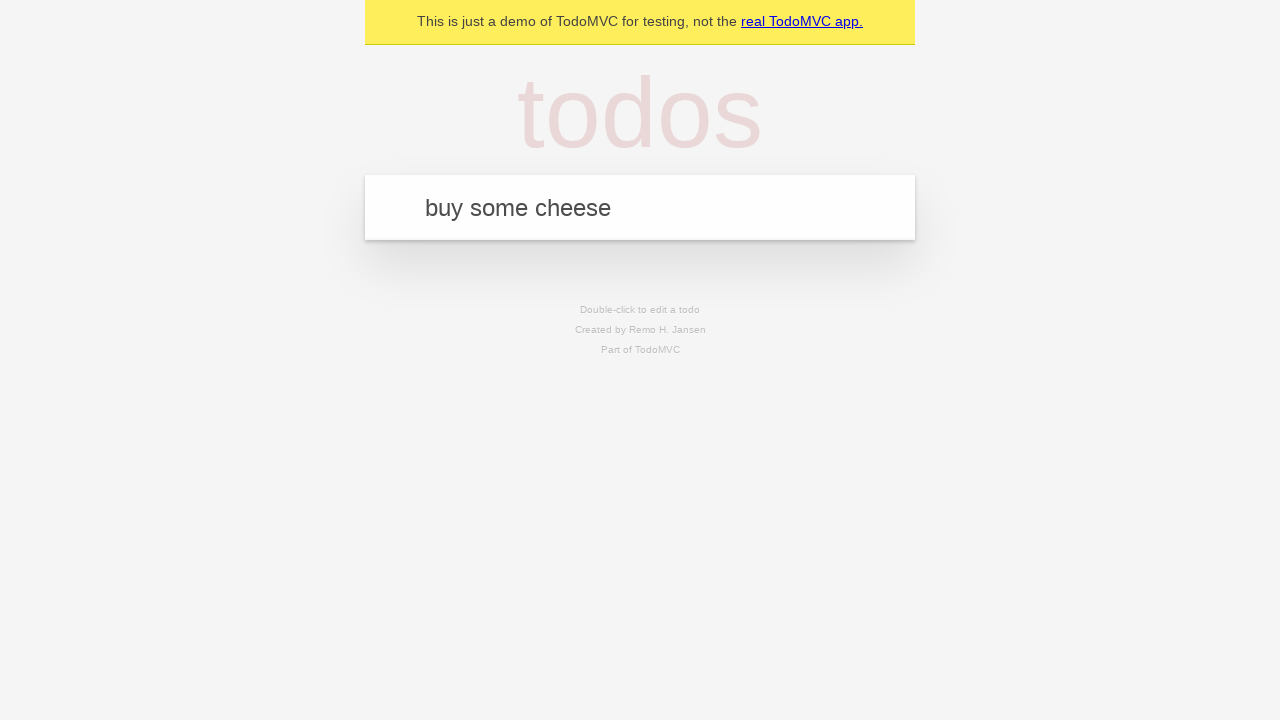

Pressed Enter to create first todo item on .new-todo
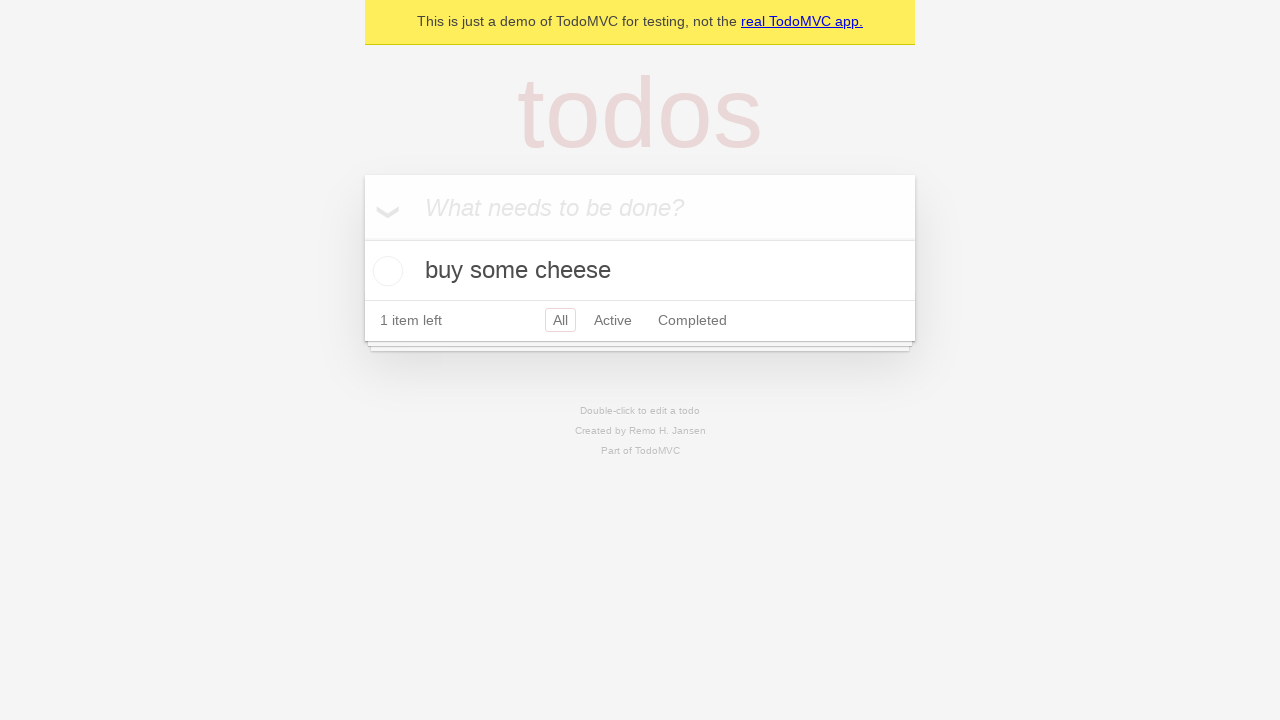

Filled new todo input with 'feed the cat' on .new-todo
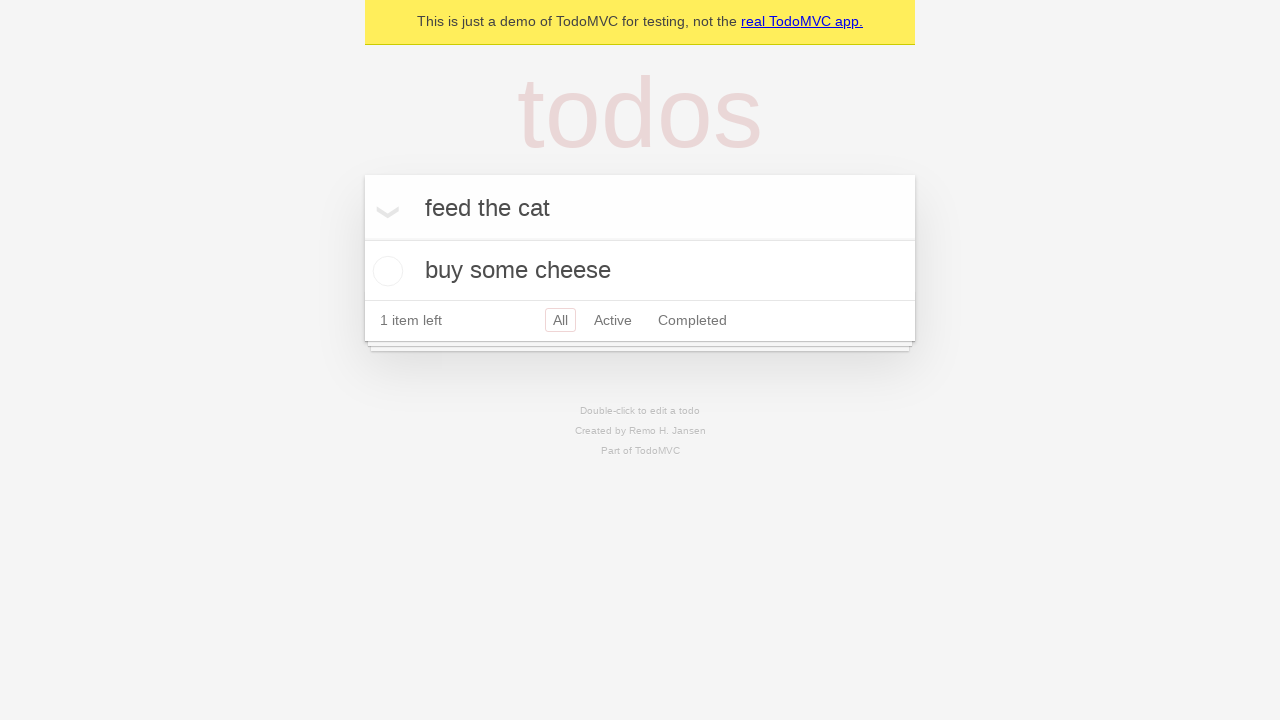

Pressed Enter to create second todo item on .new-todo
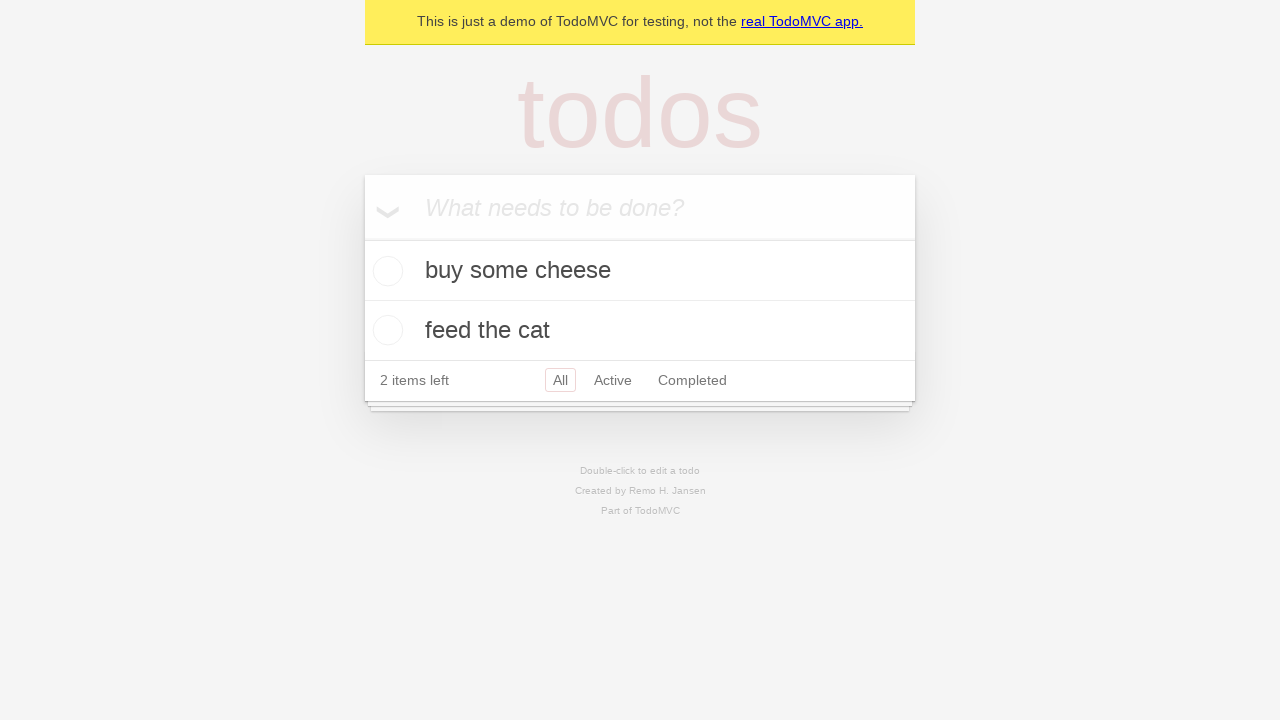

Waited for second todo item to appear in list
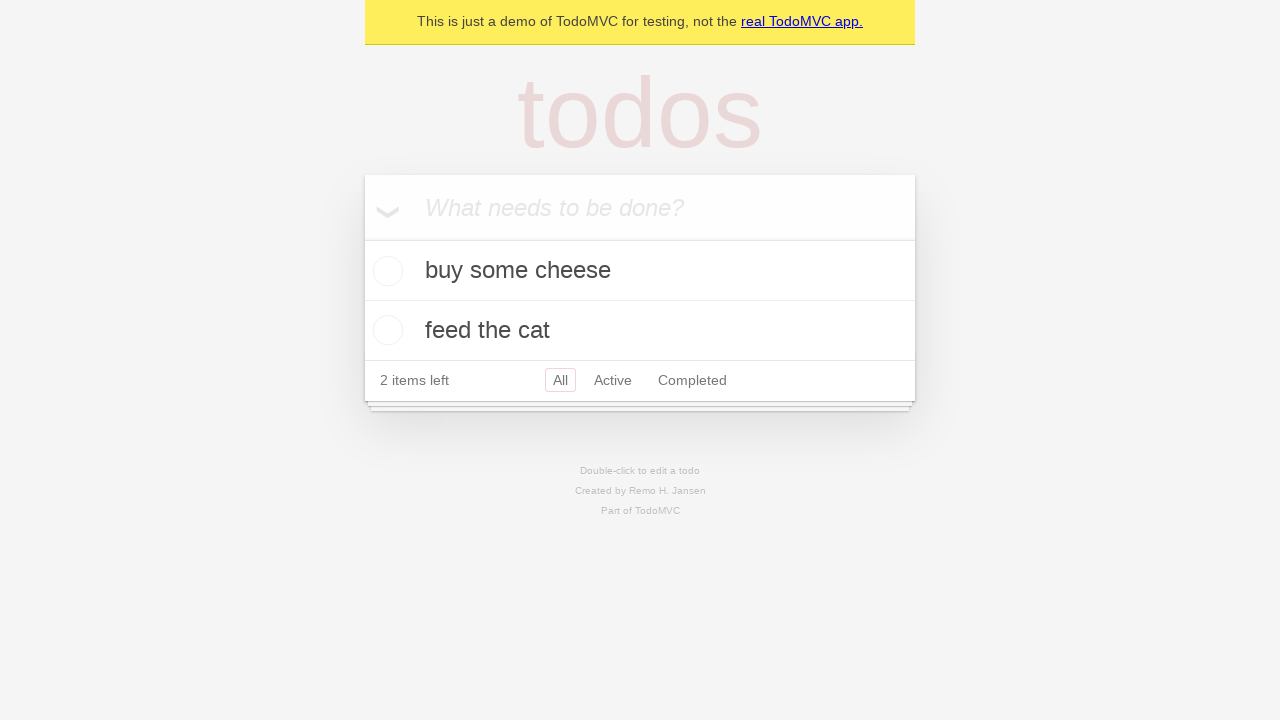

Checked the first todo item as complete at (385, 271) on .todo-list li >> nth=0 >> .toggle
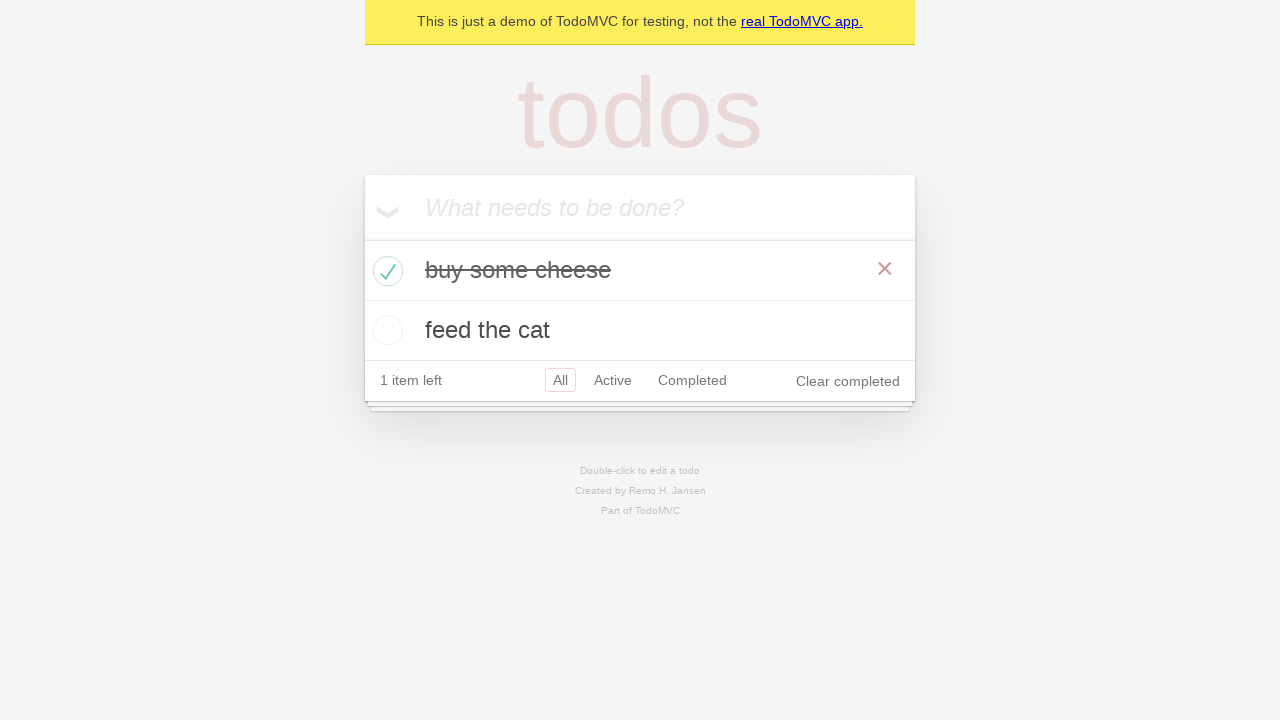

Reloaded the page to test data persistence
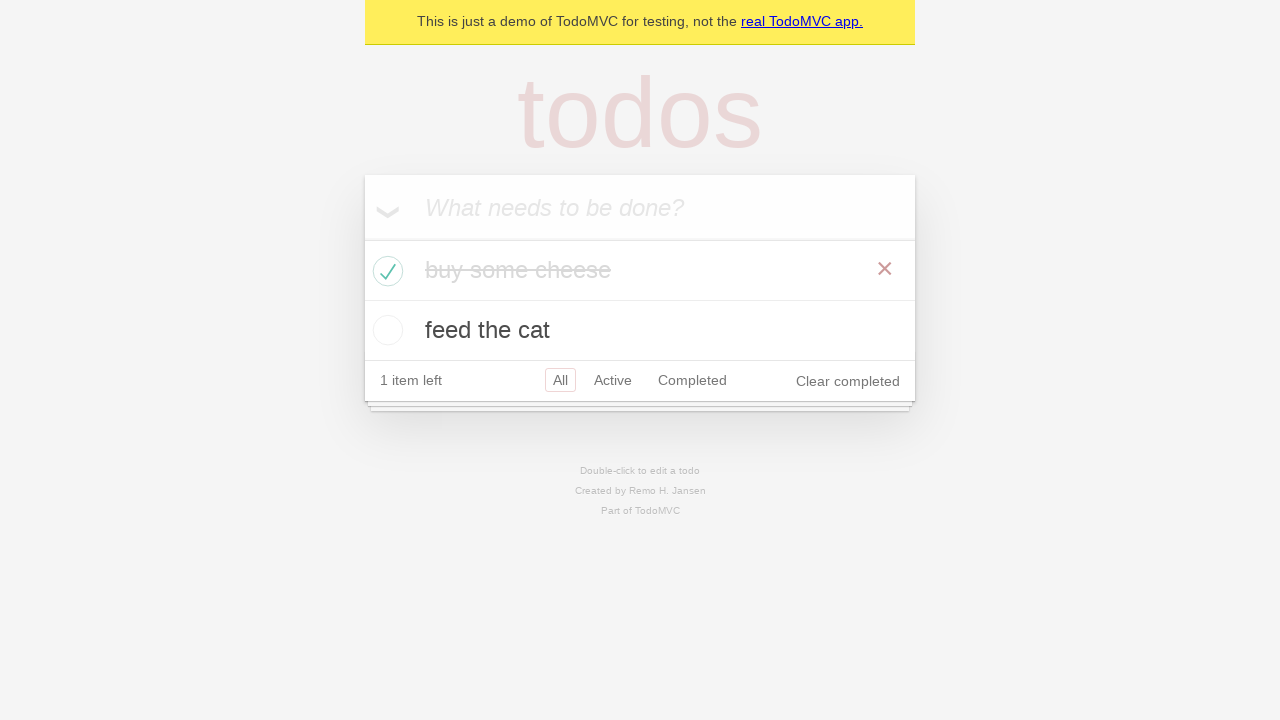

Waited for todo items to reload after page refresh
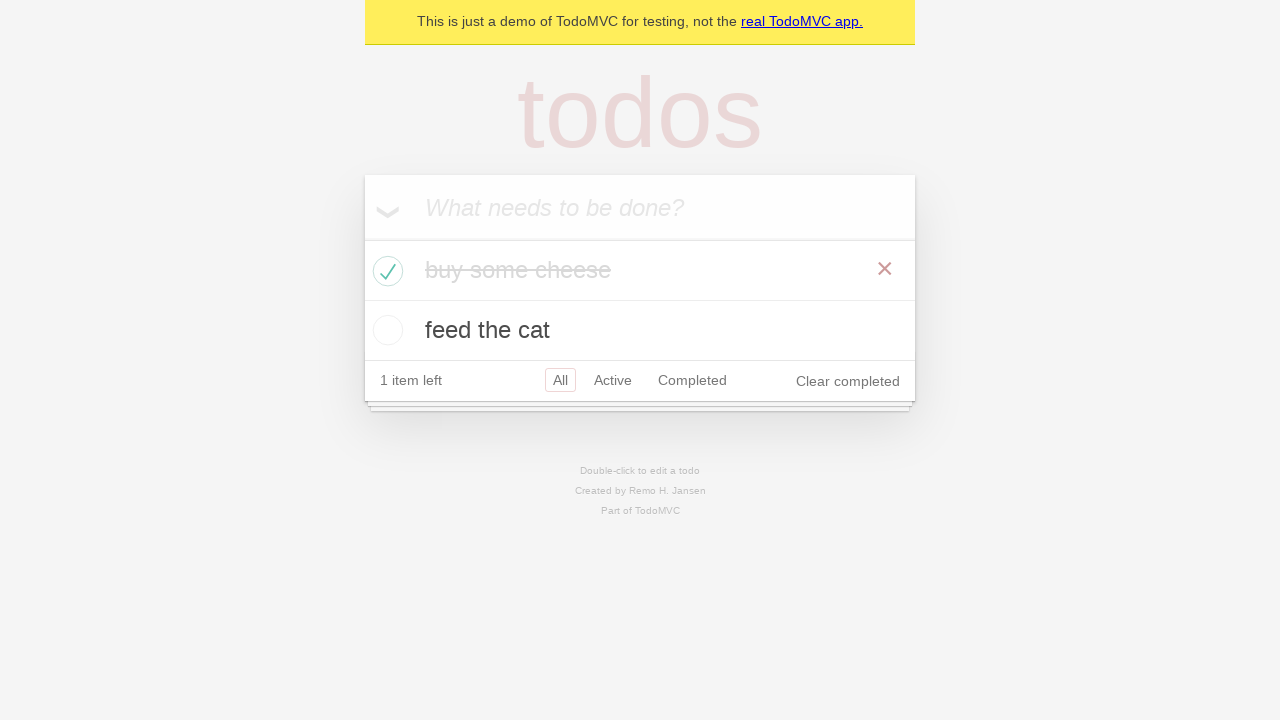

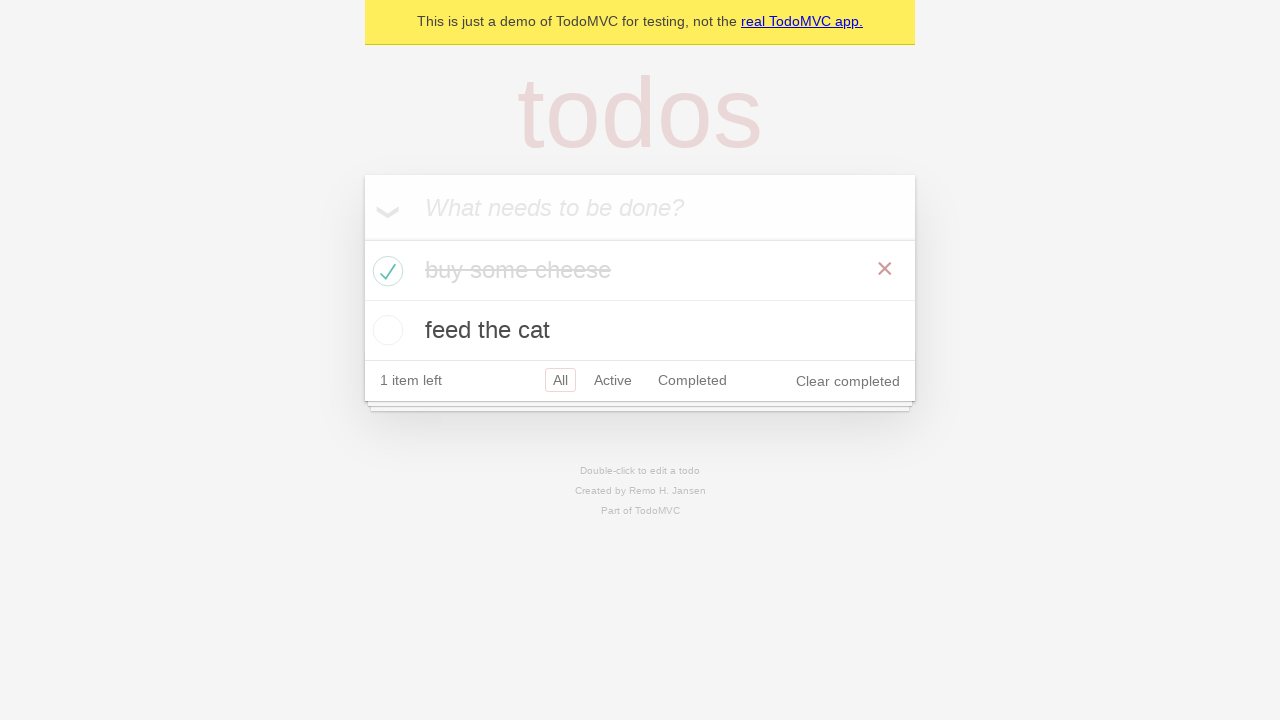